Tests clicking three checkboxes on a form using XPath selectors to verify checkbox interaction functionality

Starting URL: https://formy-project.herokuapp.com/checkbox

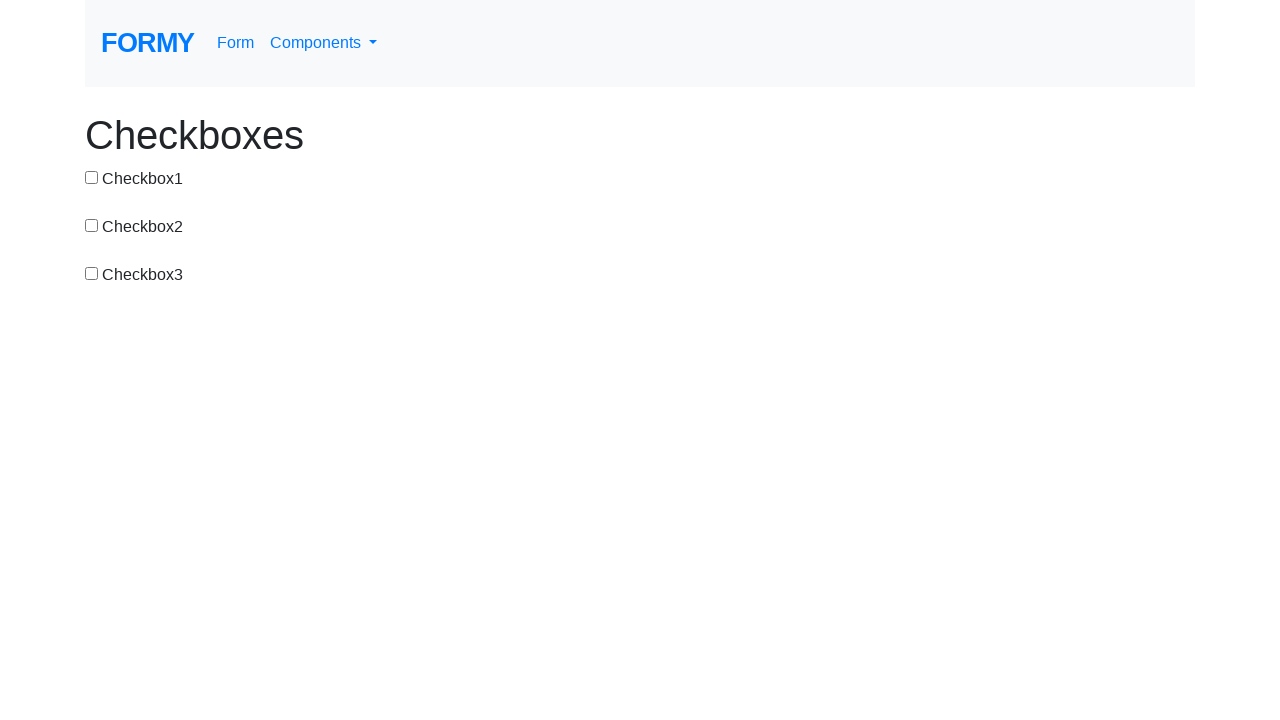

Clicked checkbox 1 using XPath selector at (92, 177) on xpath=//input[@id='checkbox-1']
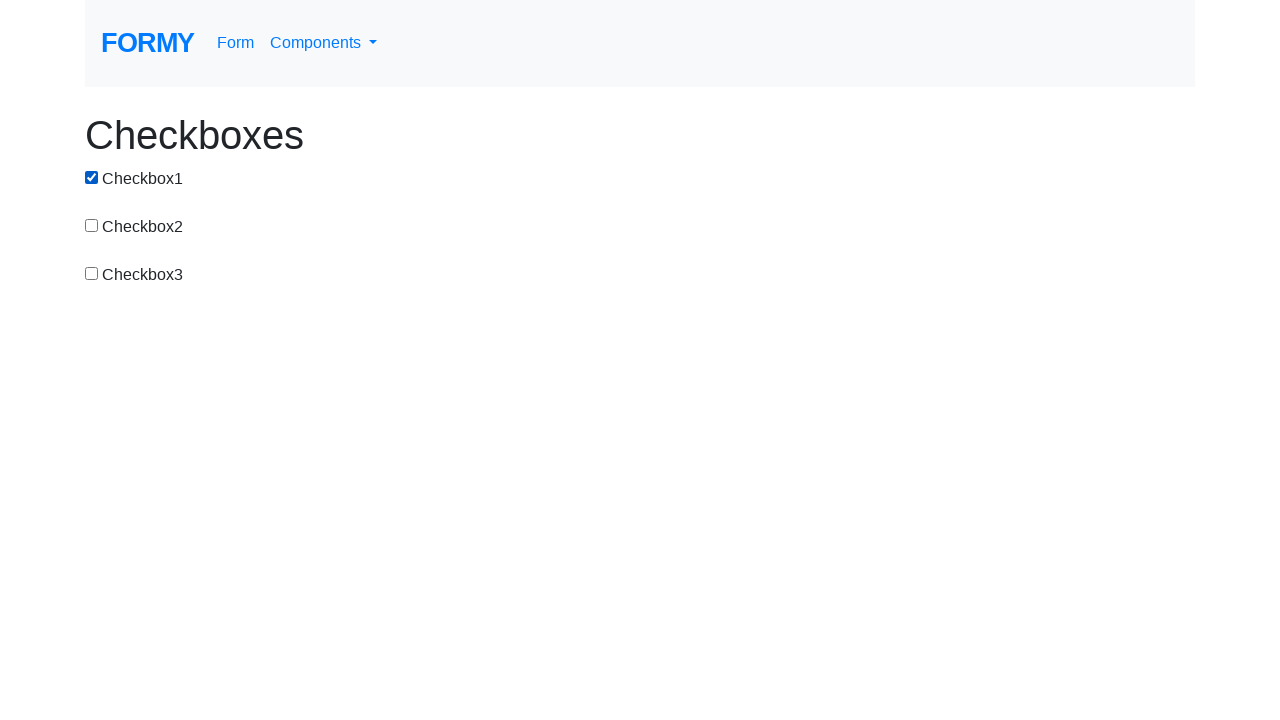

Clicked checkbox 2 using XPath selector at (92, 225) on xpath=//input[@id='checkbox-2']
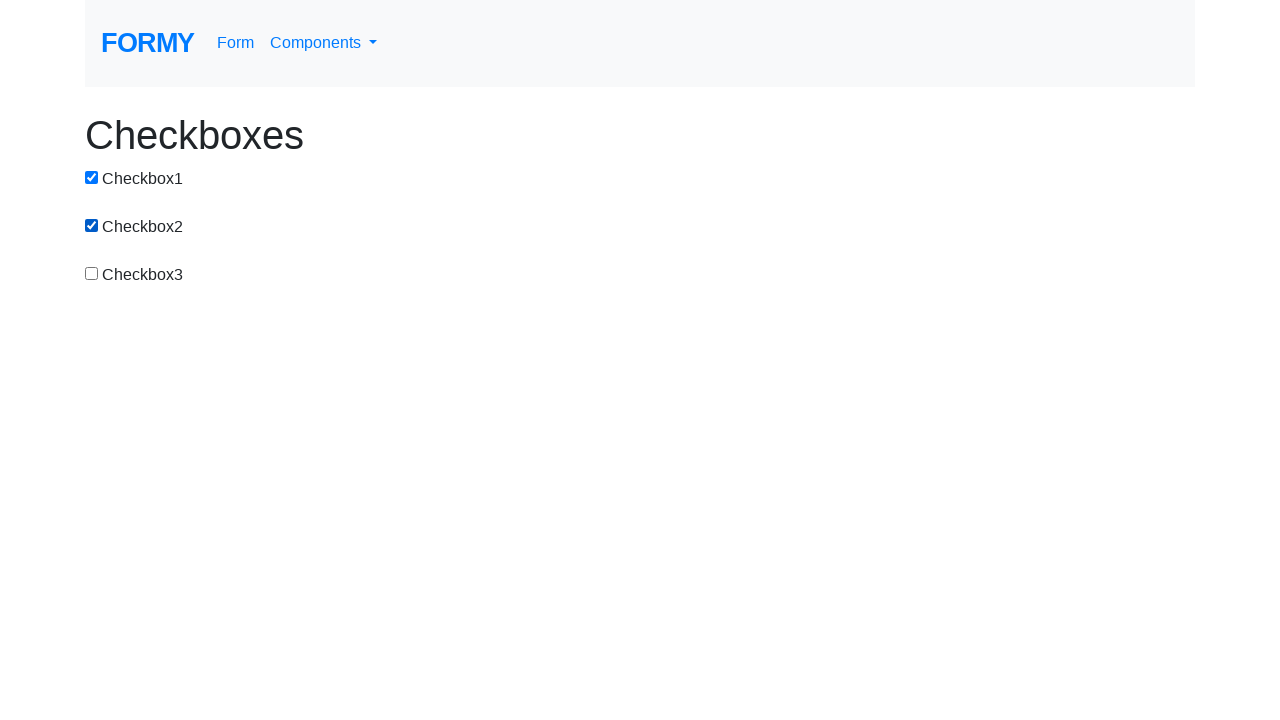

Clicked checkbox 3 using XPath selector at (92, 273) on xpath=//input[@id='checkbox-3']
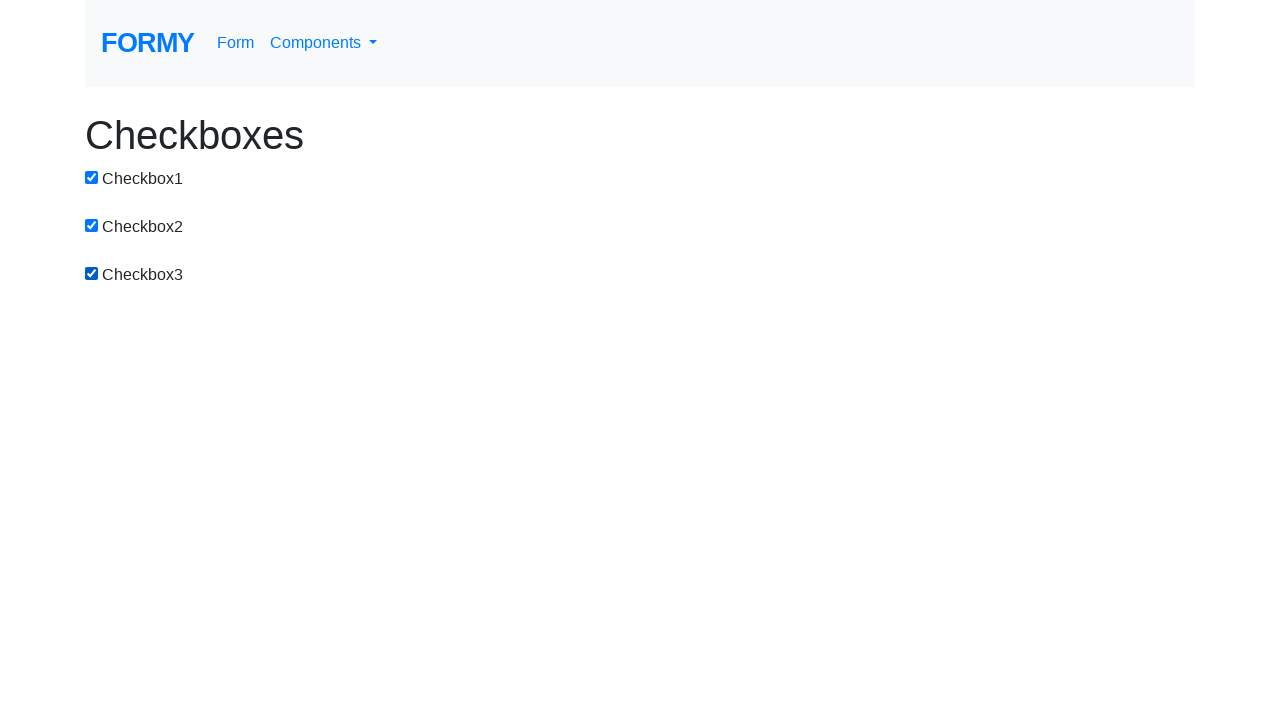

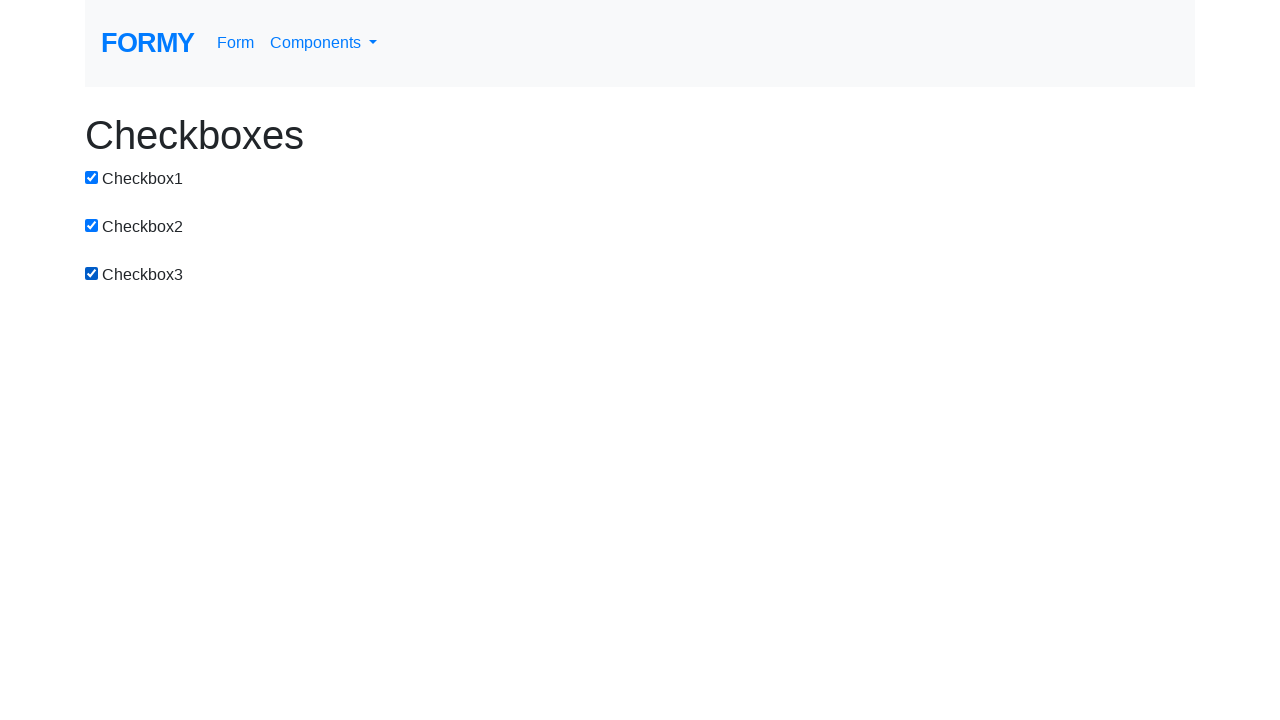